Tests form filling by clicking a link with calculated text, then filling out a multi-field form with personal information (first name, last name, city, country) and submitting it.

Starting URL: http://suninjuly.github.io/find_link_text

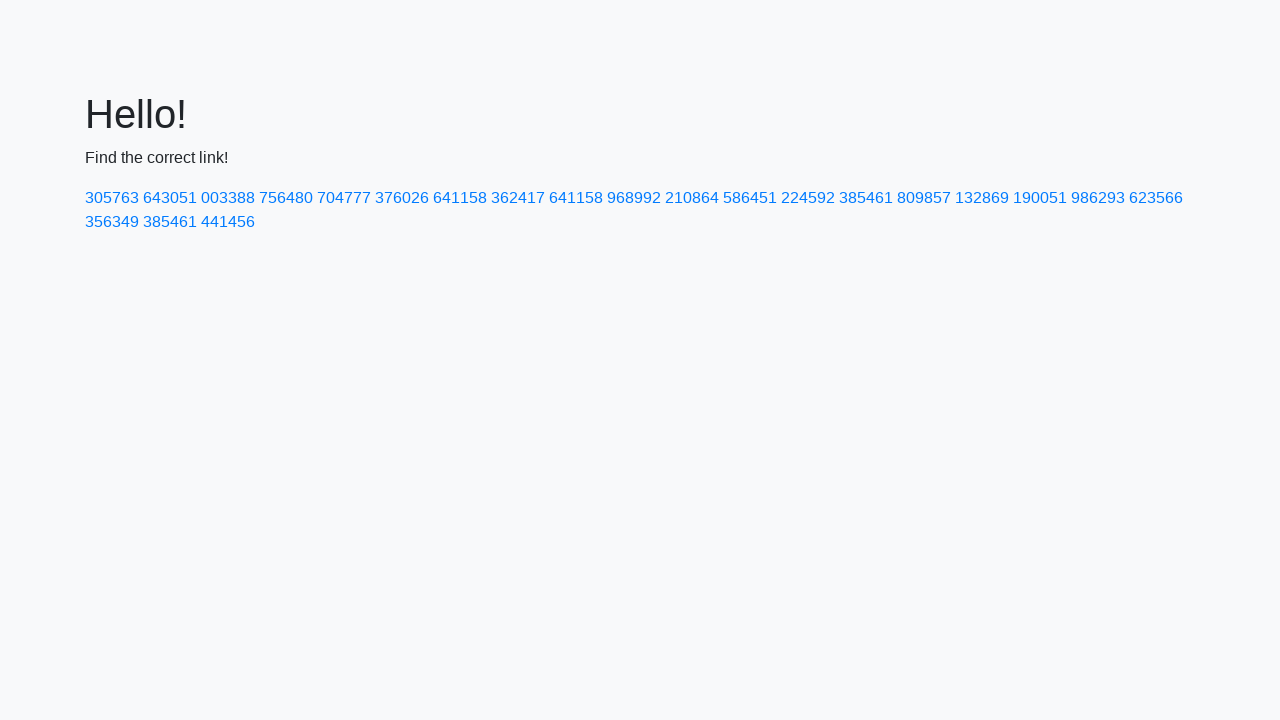

Clicked link with calculated text '224592' at (808, 198) on text=224592
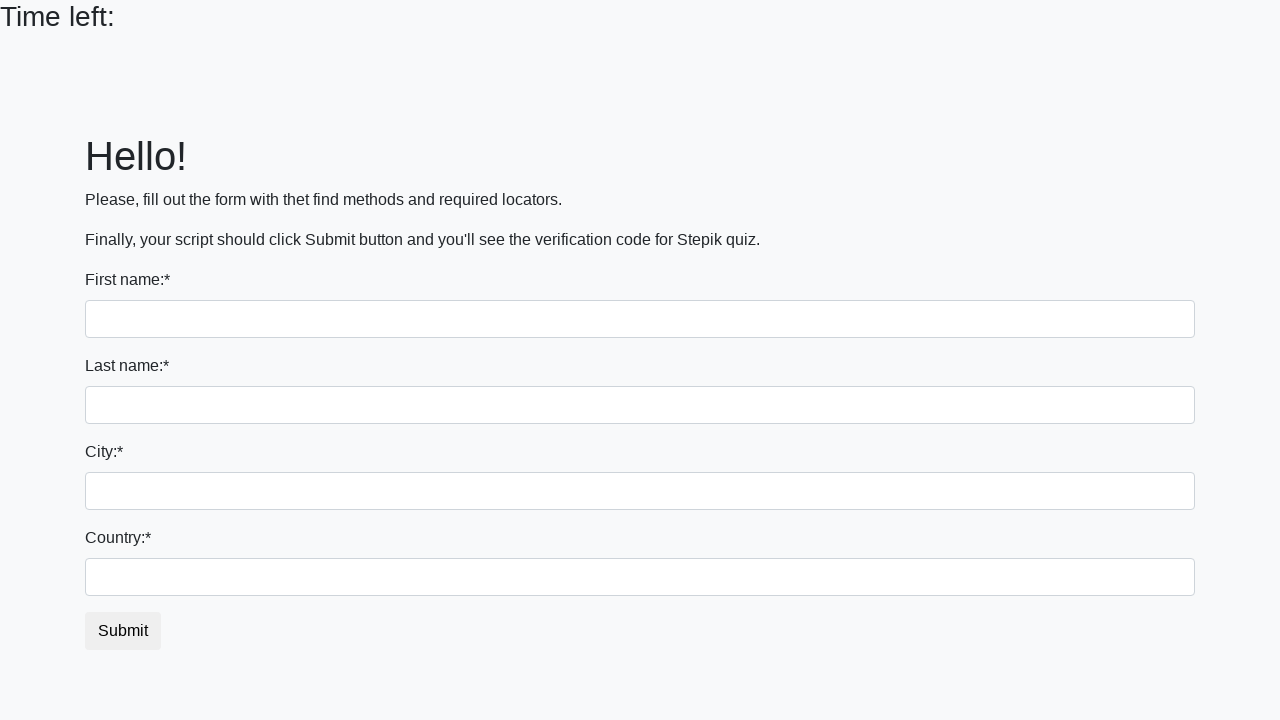

Filled first name field with 'Ivan' on input
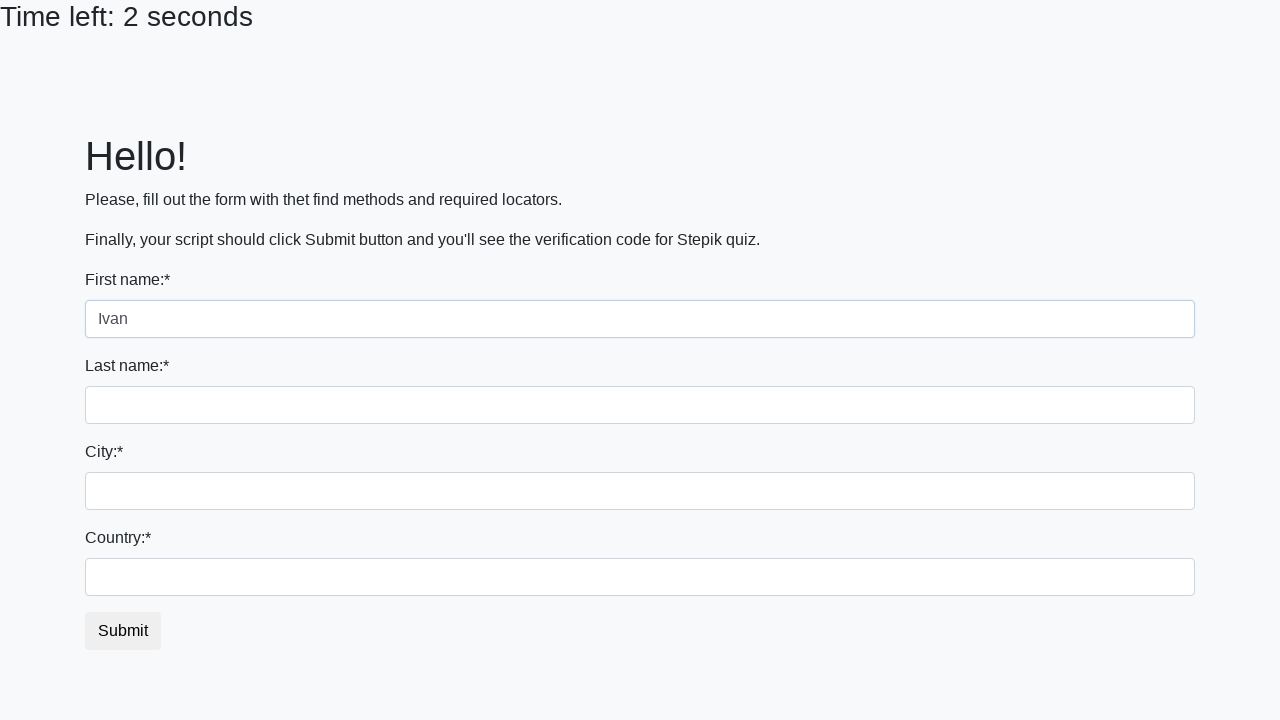

Filled last name field with 'Petrov' on input[name='last_name']
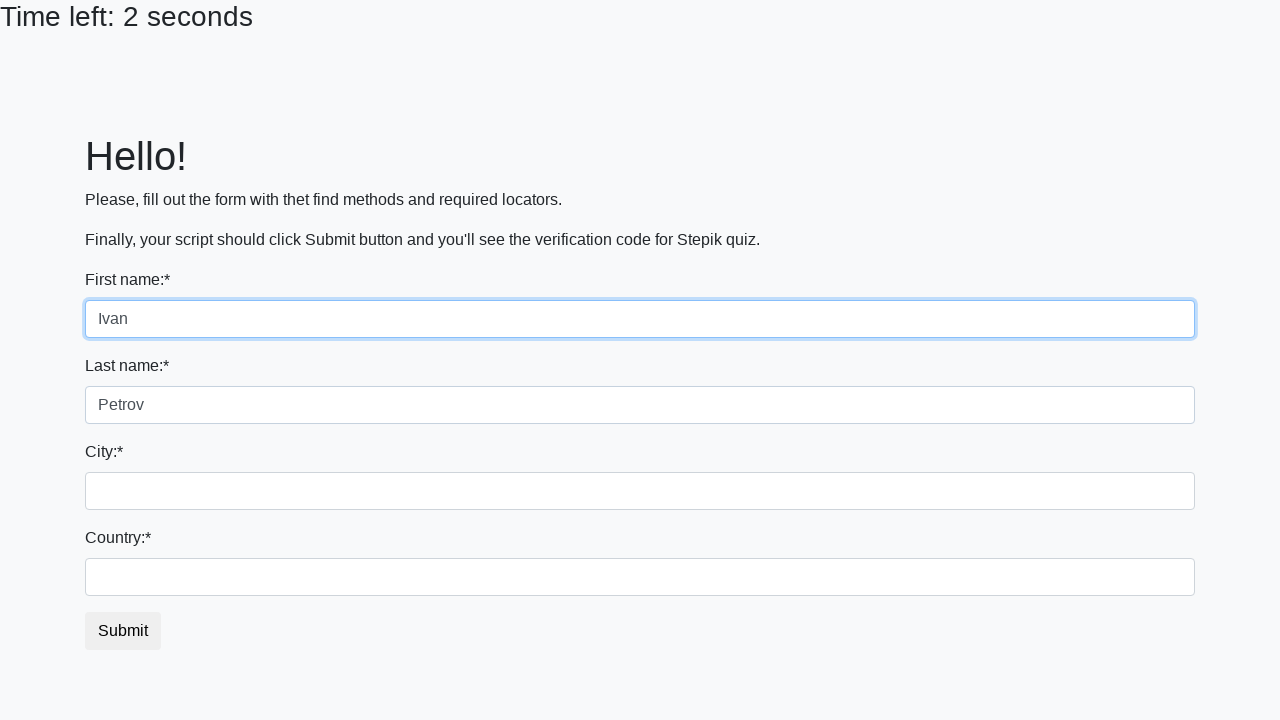

Filled city field with 'Smolensk' on .form-control.city
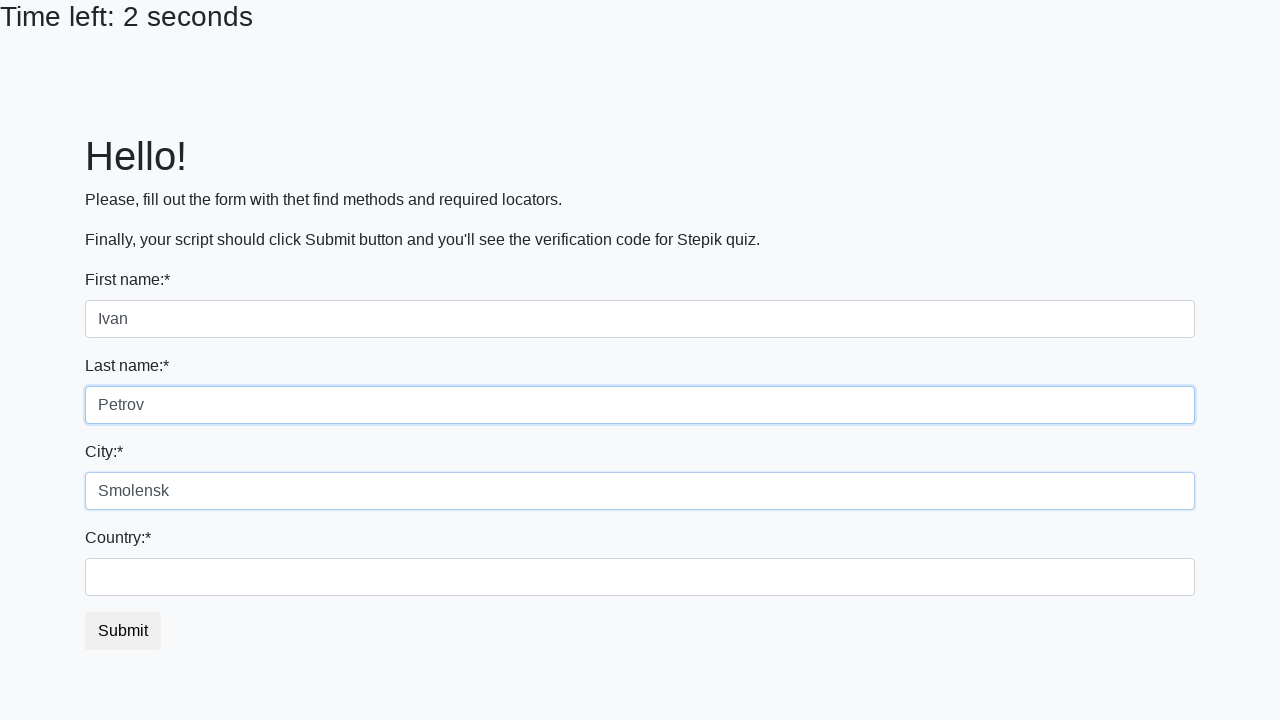

Filled country field with 'Russia' on #country
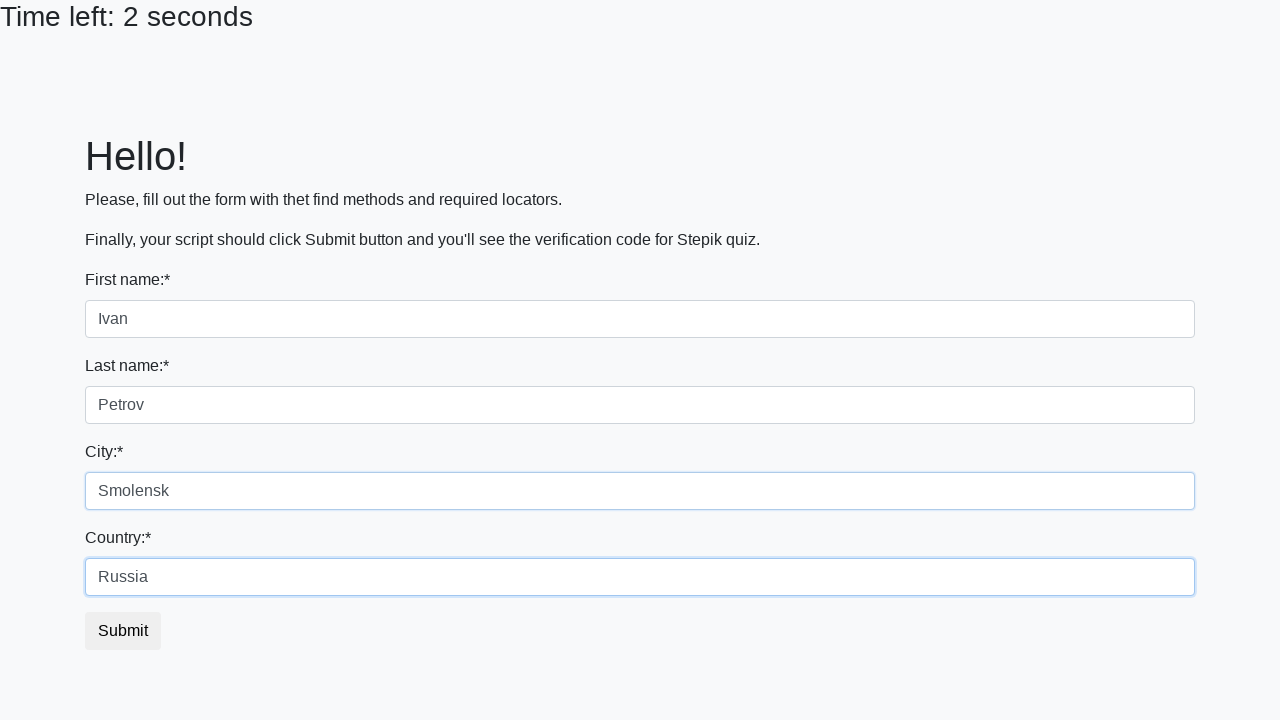

Clicked submit button to submit form at (123, 631) on button.btn
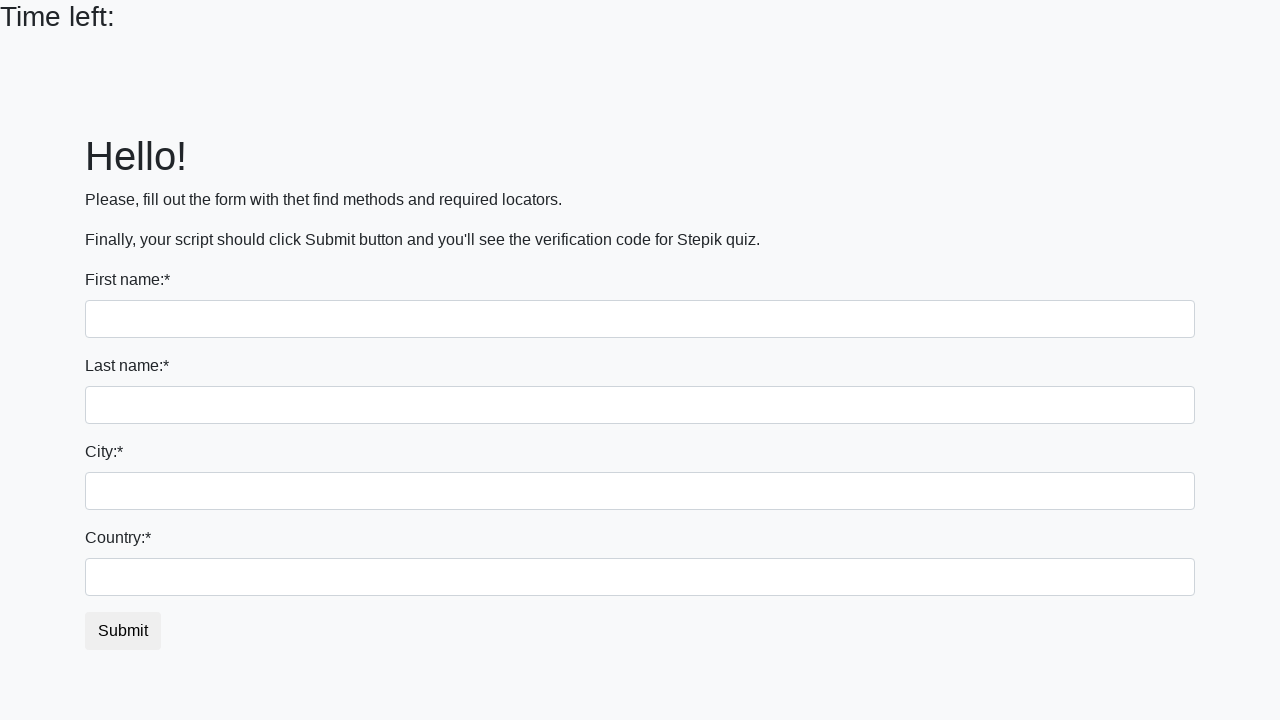

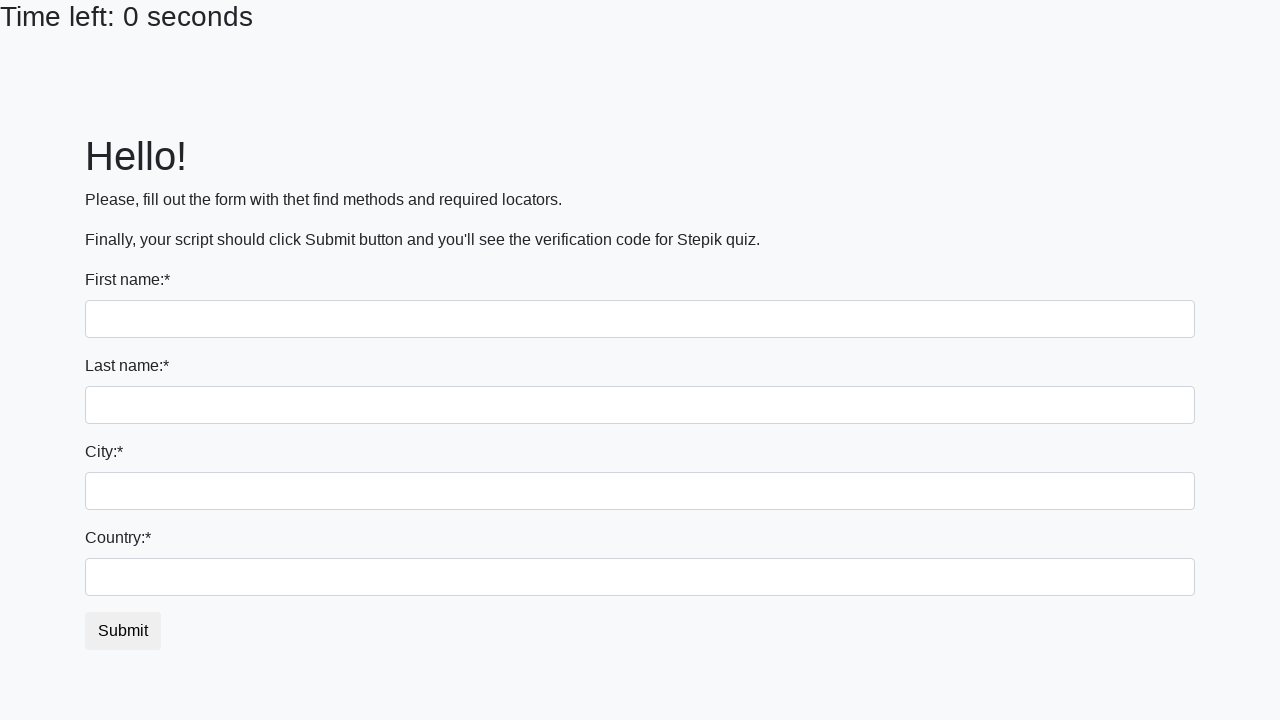